Tests file upload functionality - uploads a file and verifies success message

Starting URL: https://the-internet.herokuapp.com/upload

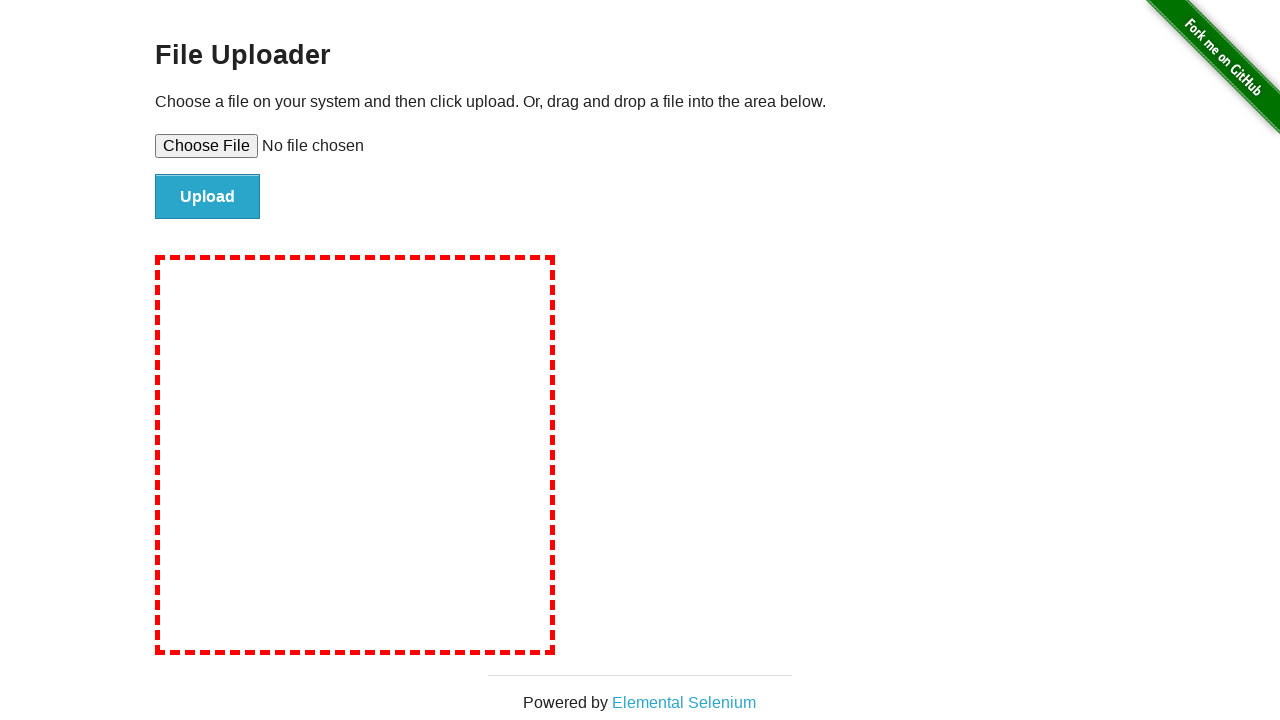

Set test.txt file in file upload input
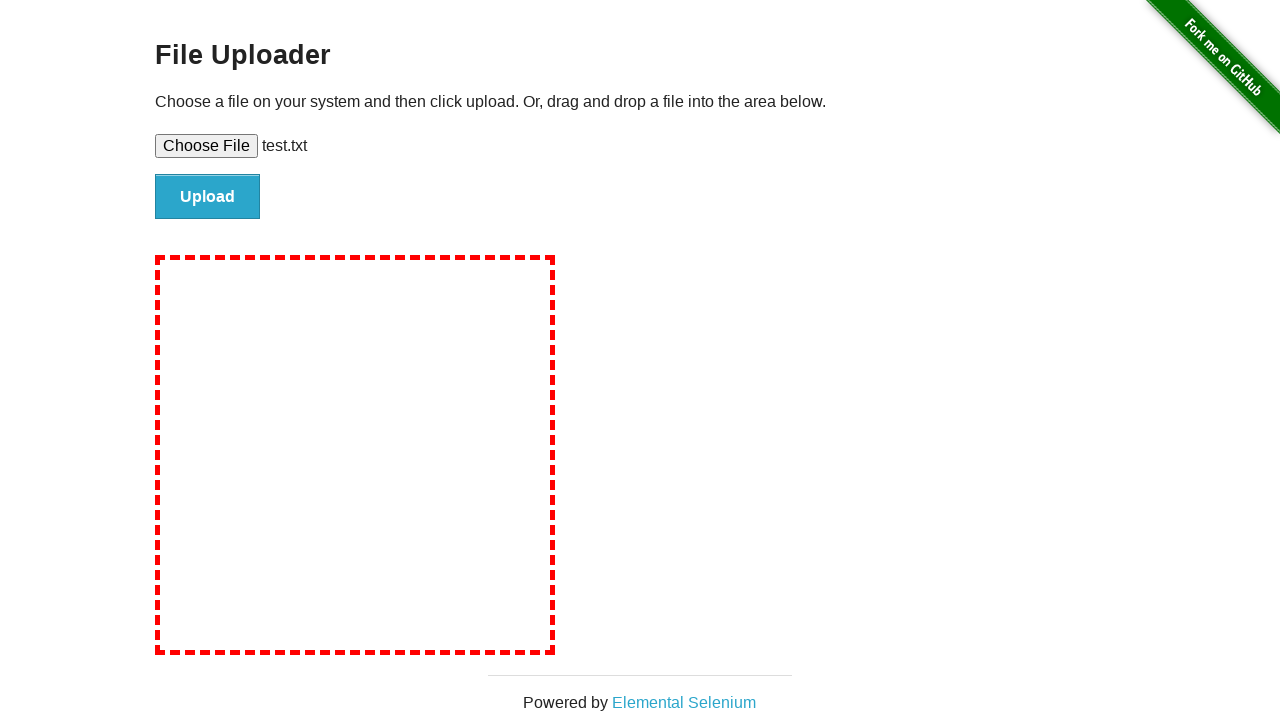

Clicked file upload submit button at (208, 197) on #file-submit
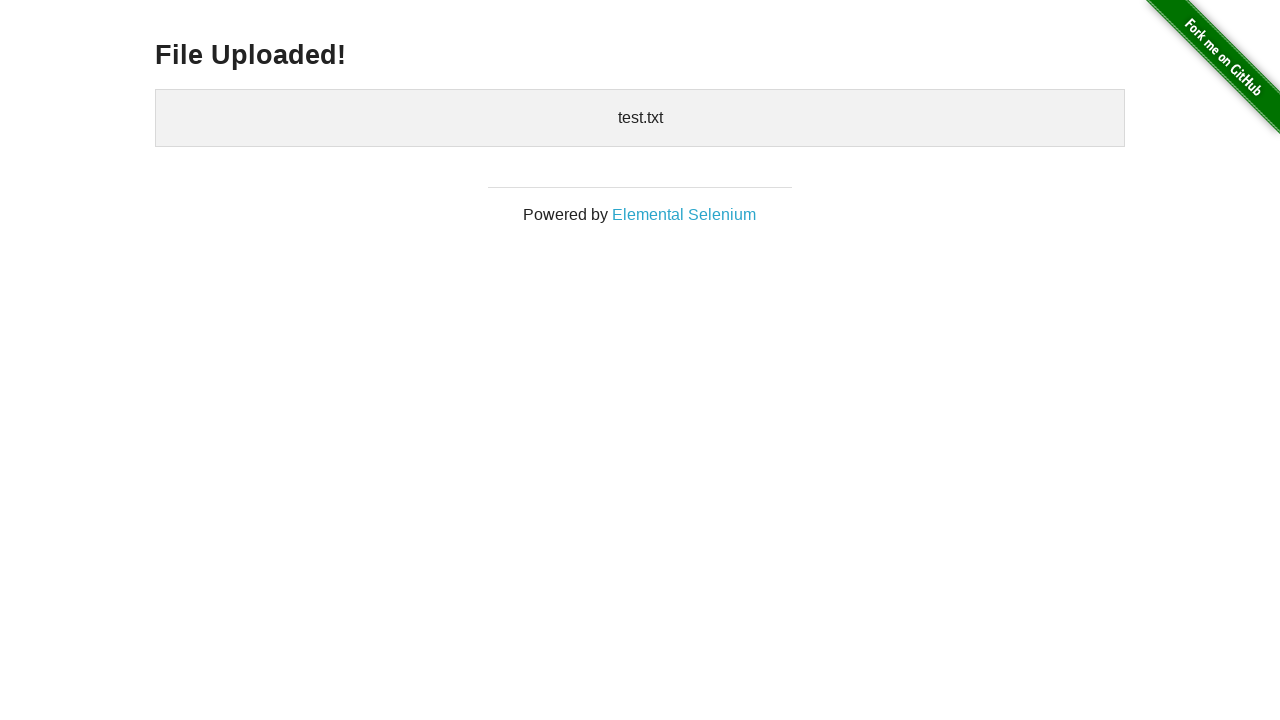

Located success message element
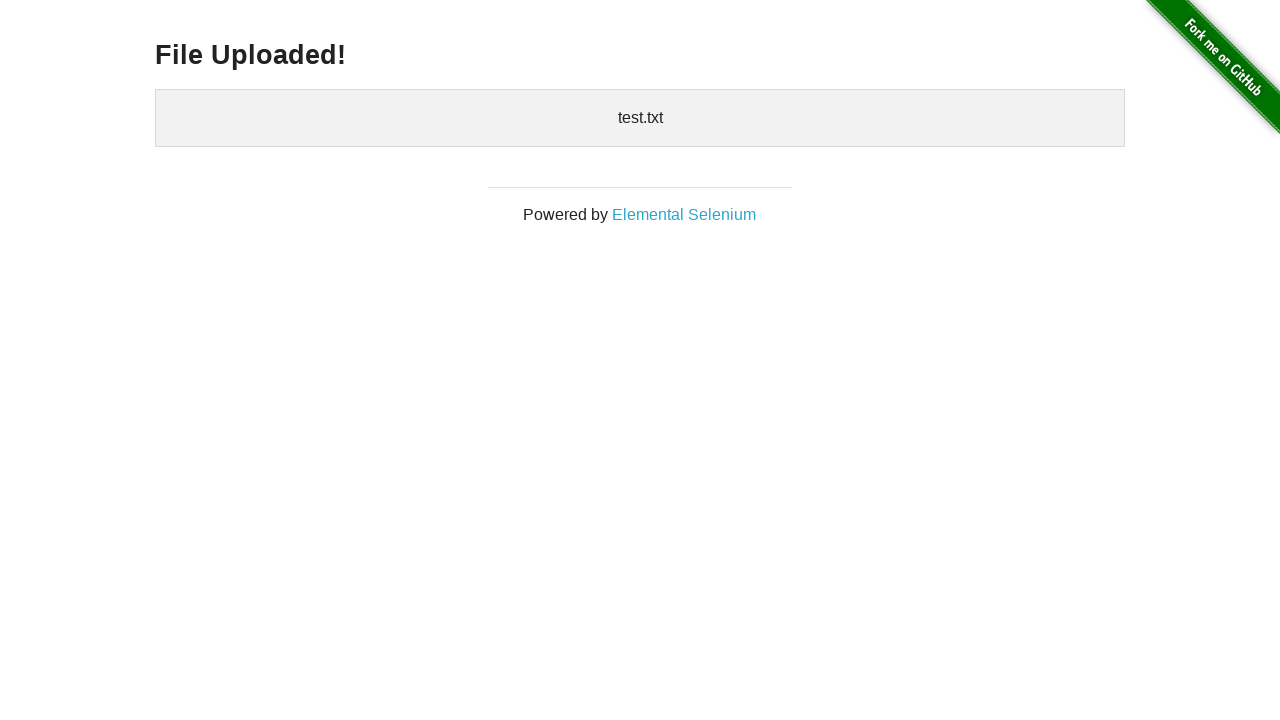

Verified 'File Uploaded!' success message displayed
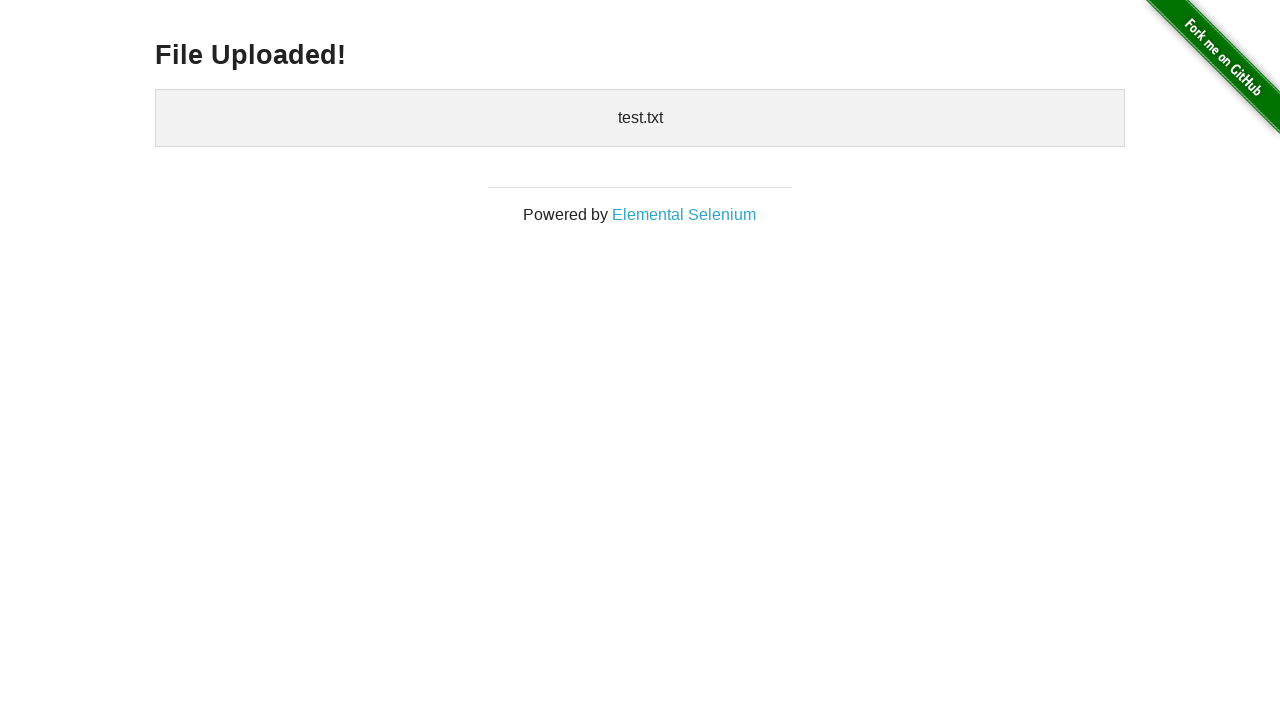

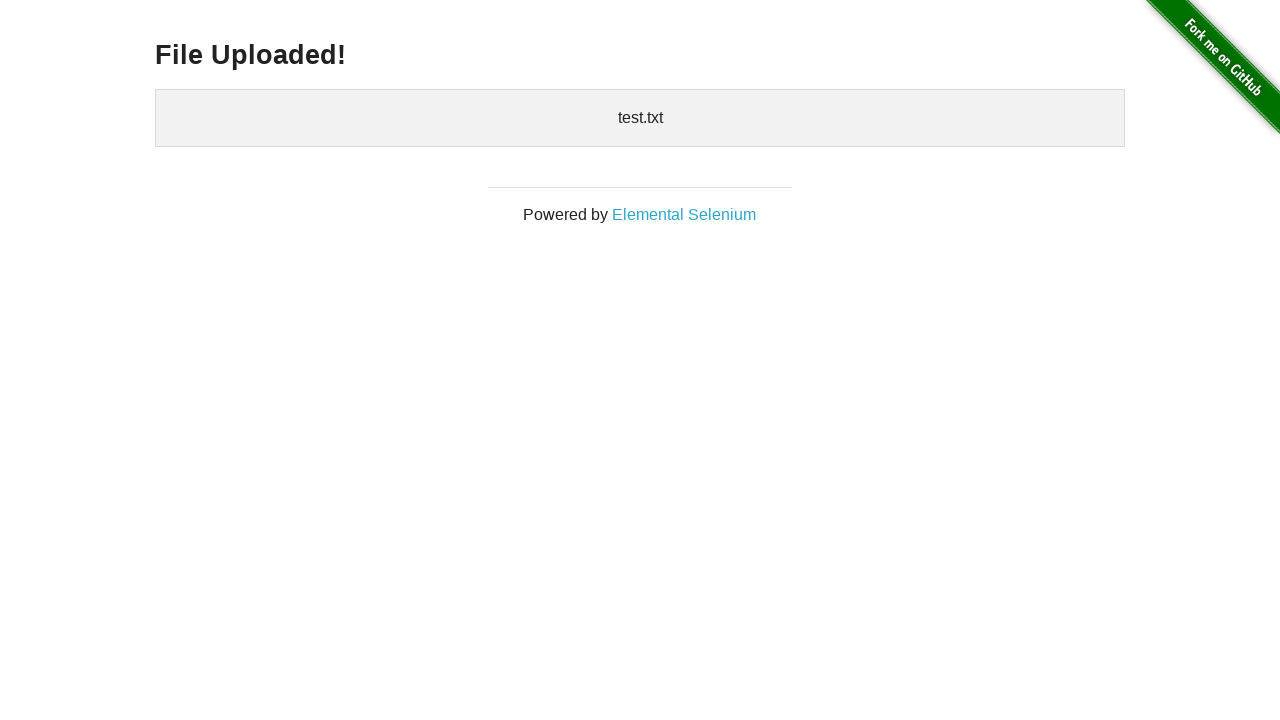